Tests that a readonly text field exists and can be clicked but not modified

Starting URL: https://www.selenium.dev/selenium/web/web-form.html

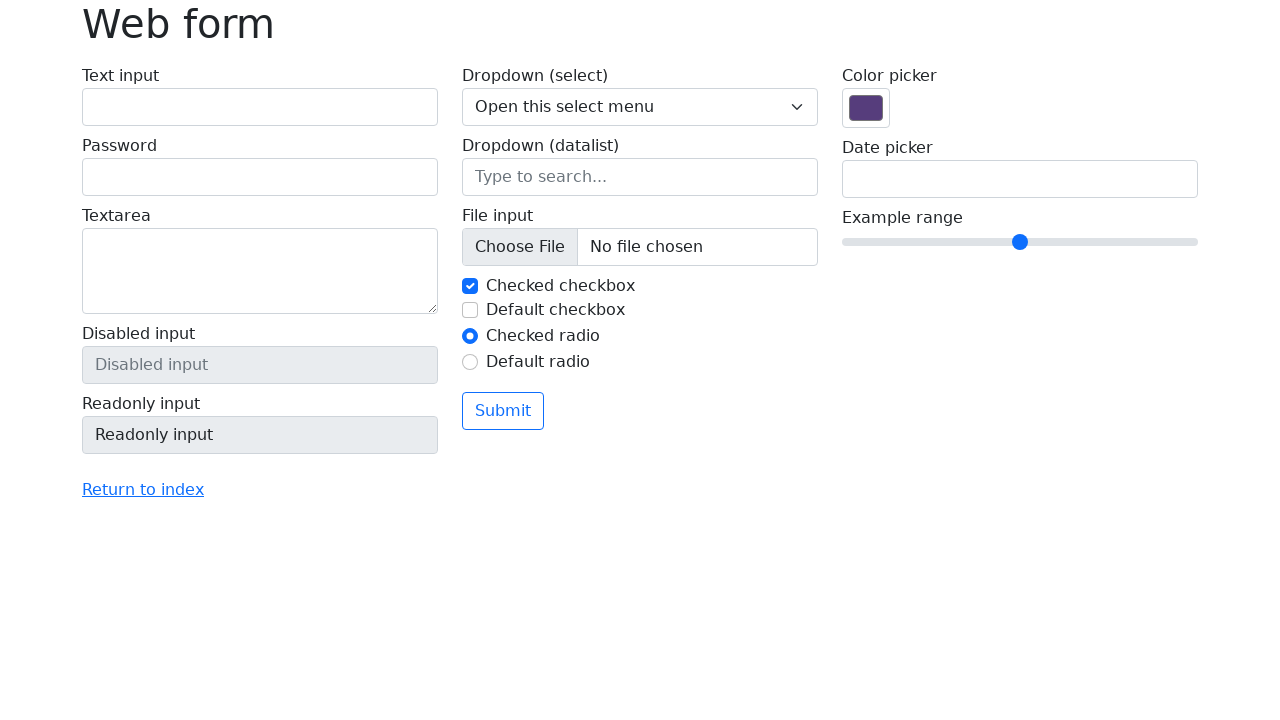

Clicked readonly text field at (260, 435) on input[name='my-readonly']
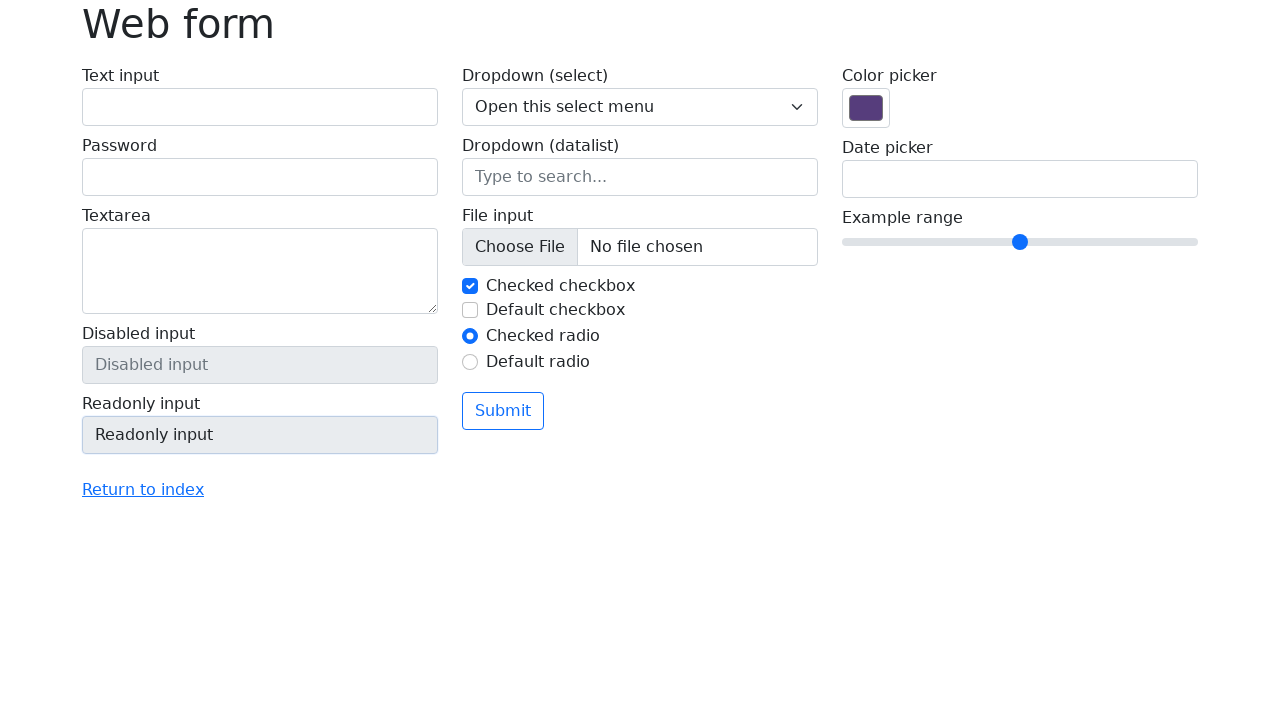

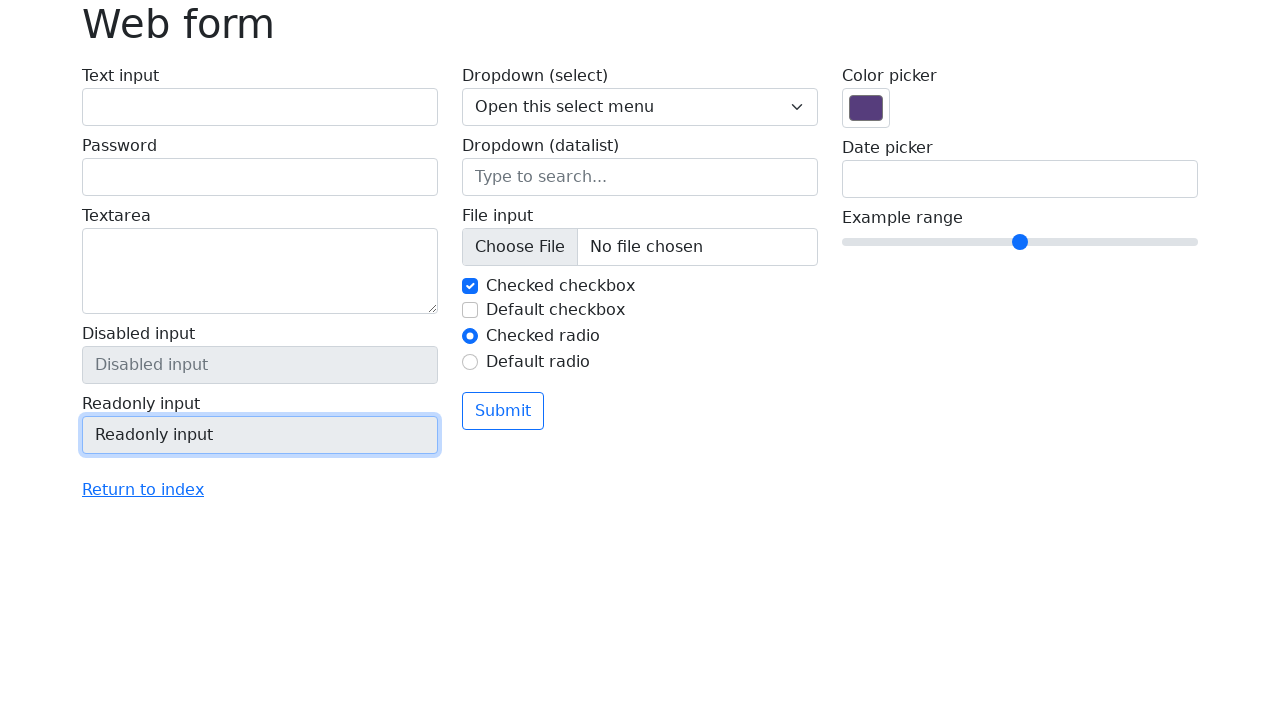